Clicks on the letter E link and verifies the languages list loads

Starting URL: https://www.99-bottles-of-beer.net/abc.html

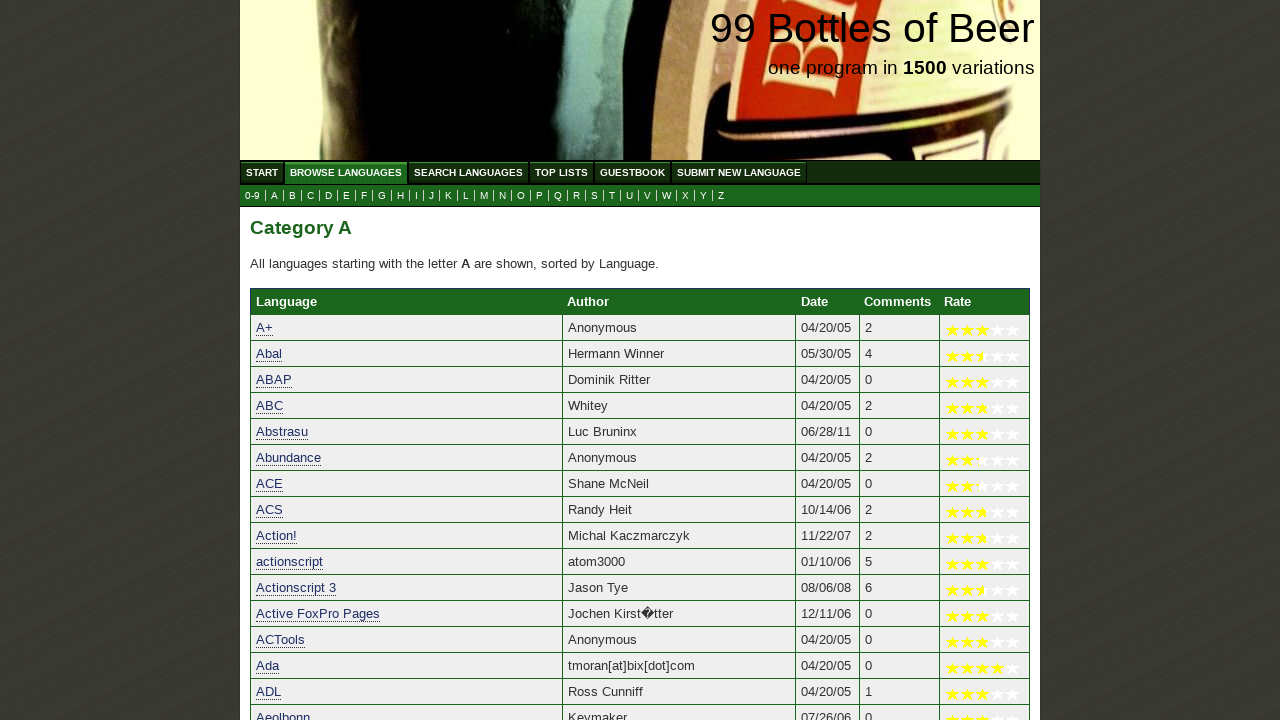

Clicked on letter E link at (346, 196) on a[href='e.html']
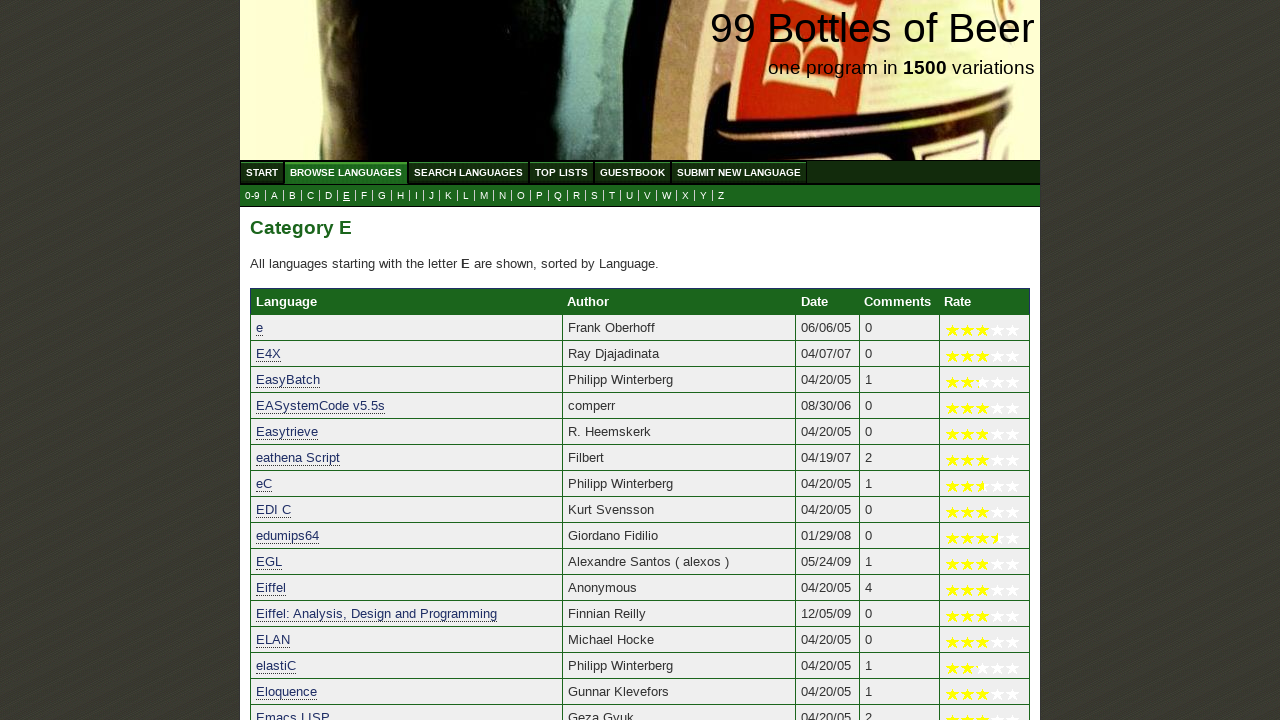

Languages list loaded for letter E
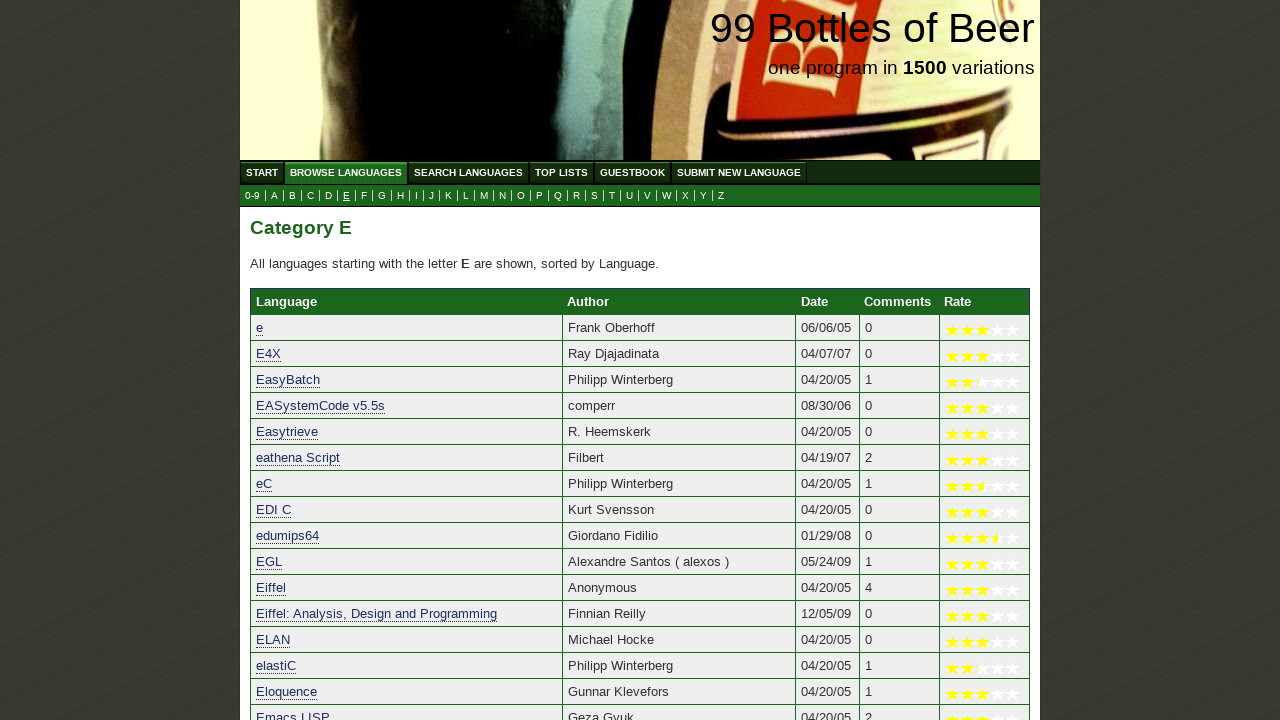

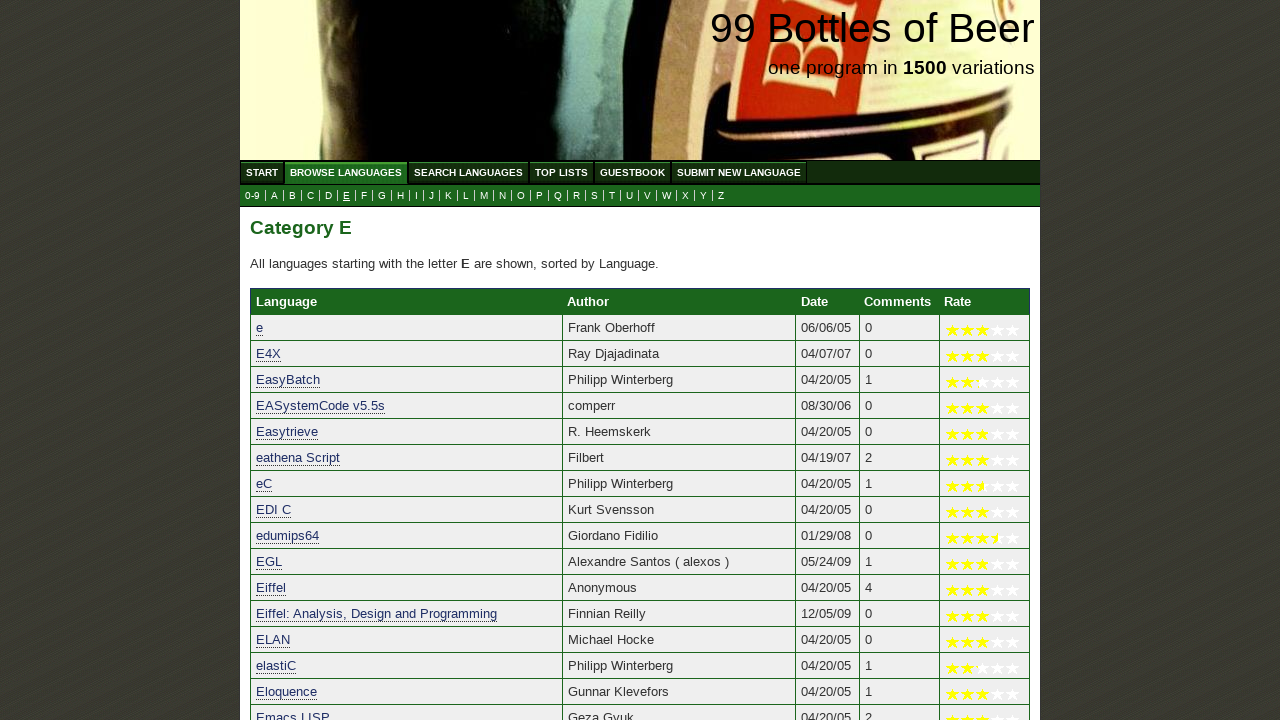